Tests right-click (context click) functionality on a button element on the DemoQA buttons page

Starting URL: https://demoqa.com/buttons

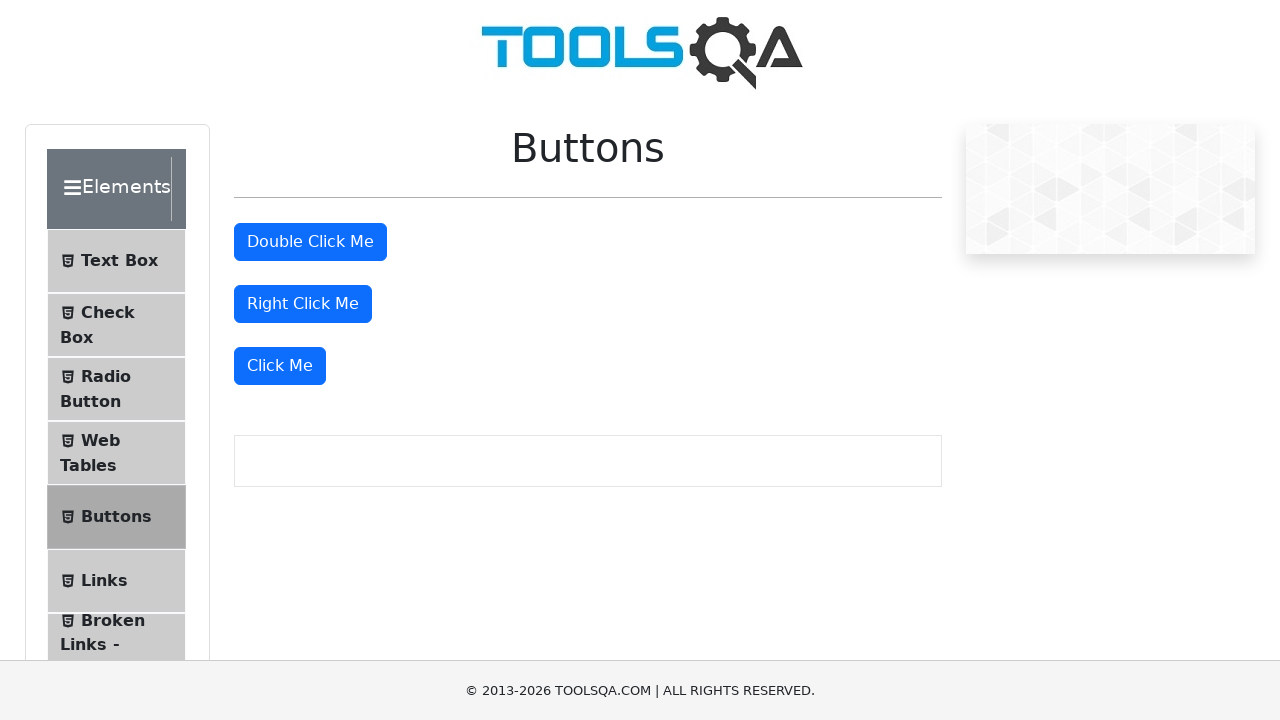

Navigated to DemoQA buttons page
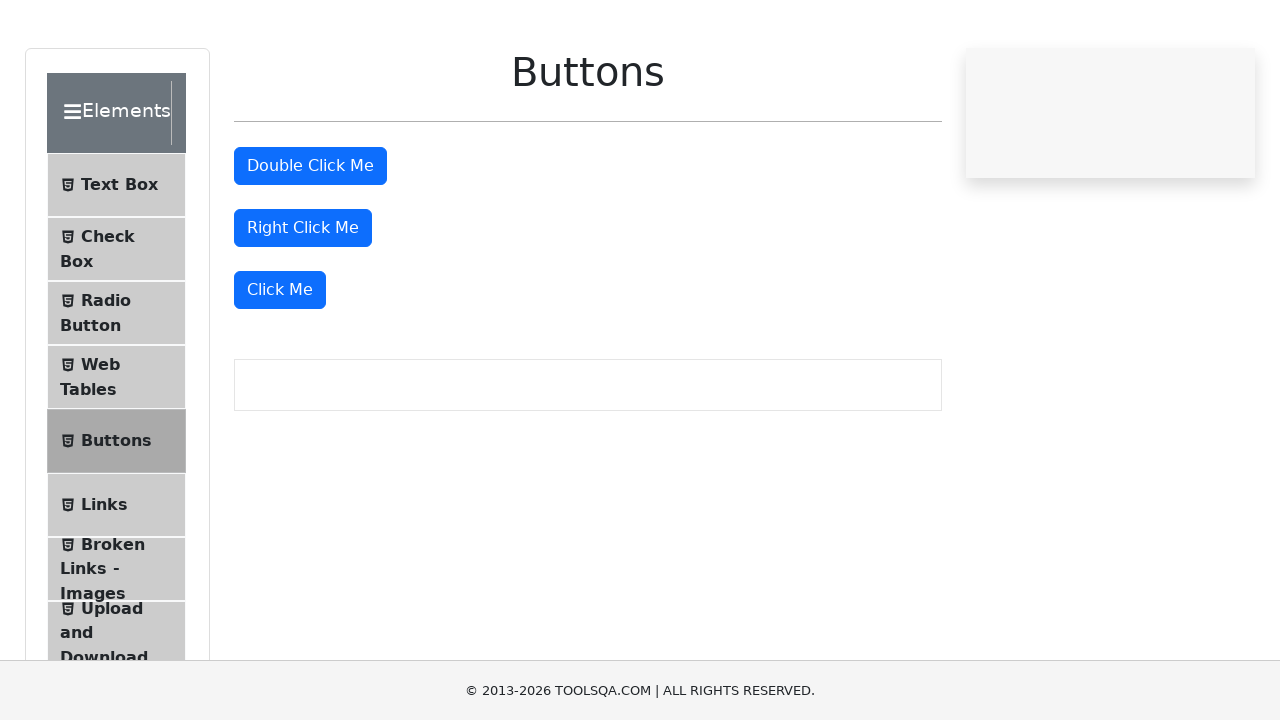

Right-clicked on the right-click button element at (303, 304) on #rightClickBtn
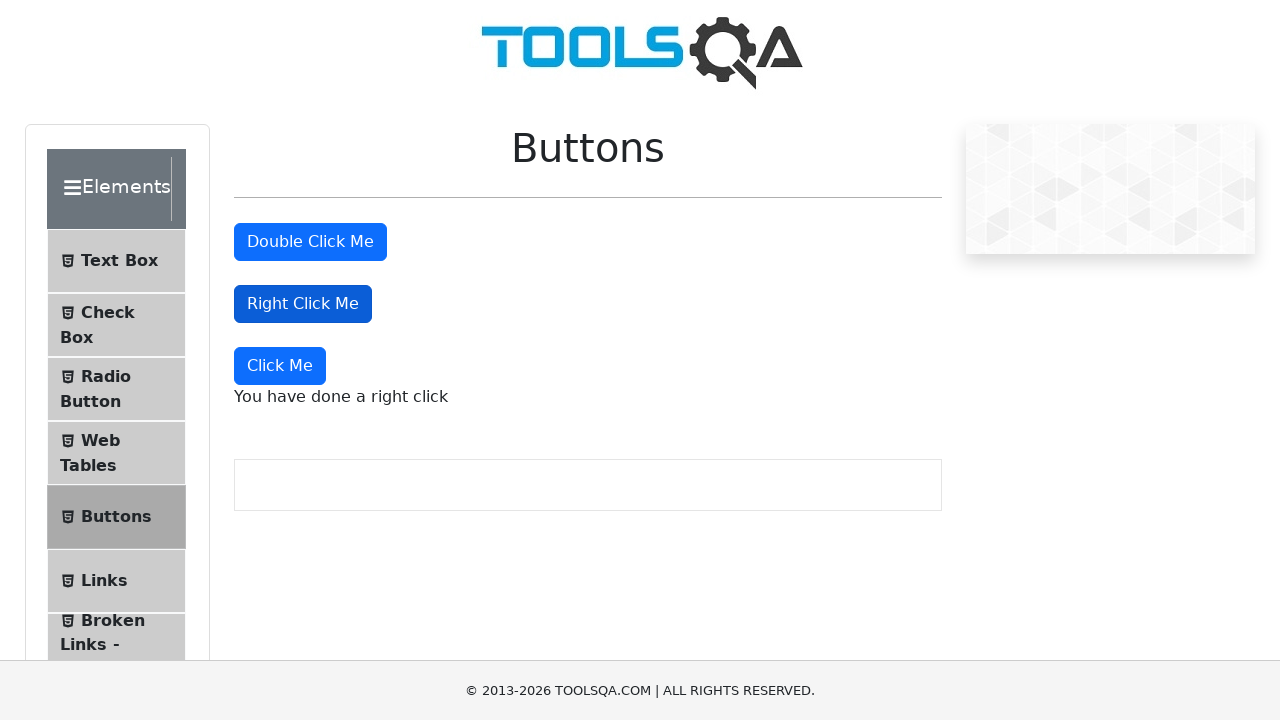

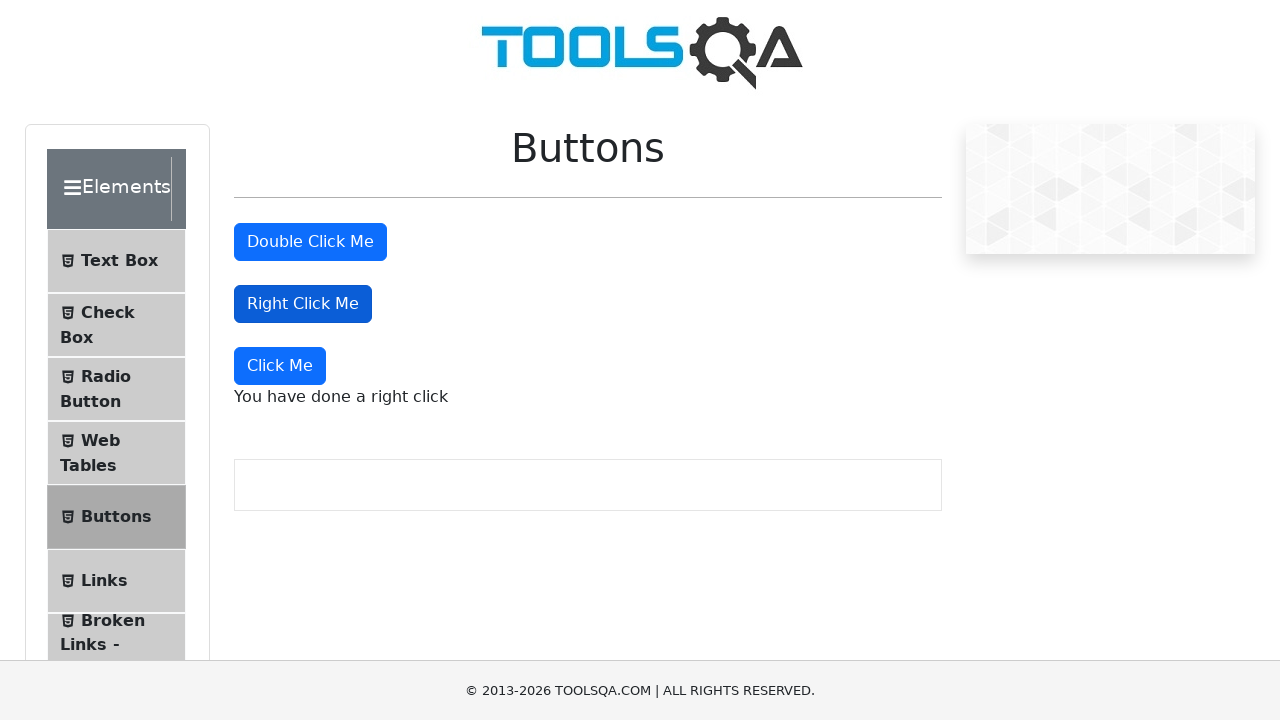